Tests the passenger increment functionality on SpiceJet booking page by opening the passengers dropdown and clicking the adult increment button 4 times to increase the passenger count.

Starting URL: https://www.spicejet.com/

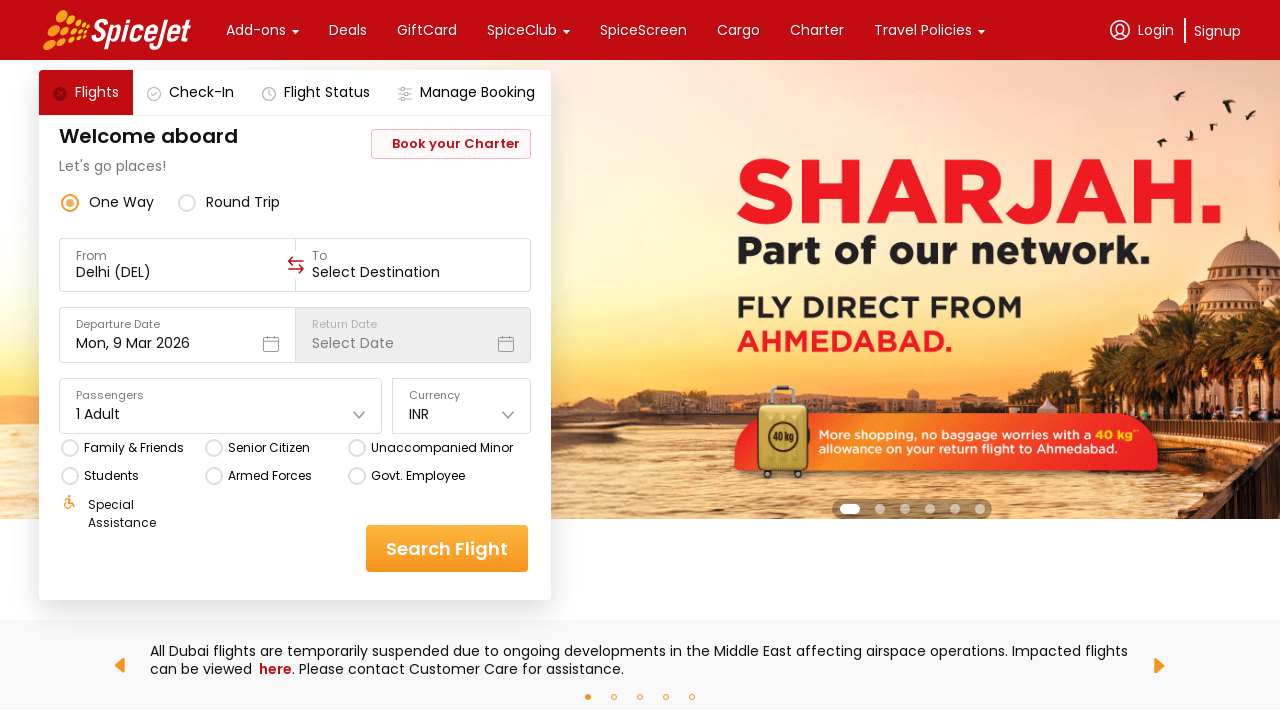

Opened passengers dropdown on SpiceJet booking page at (221, 396) on xpath=//div[text()='Passengers']
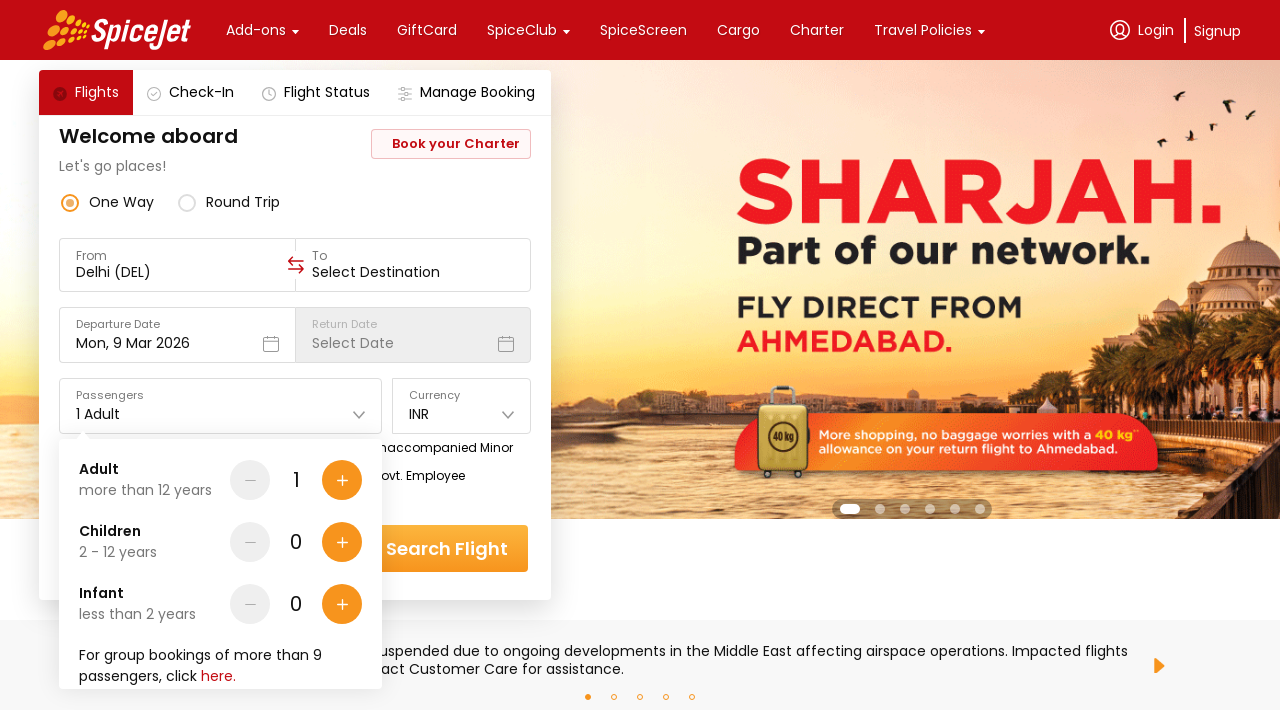

Clicked adult increment button to increase passenger count at (342, 480) on xpath=//*[@data-testid='Adult-testID-plus-one-cta']
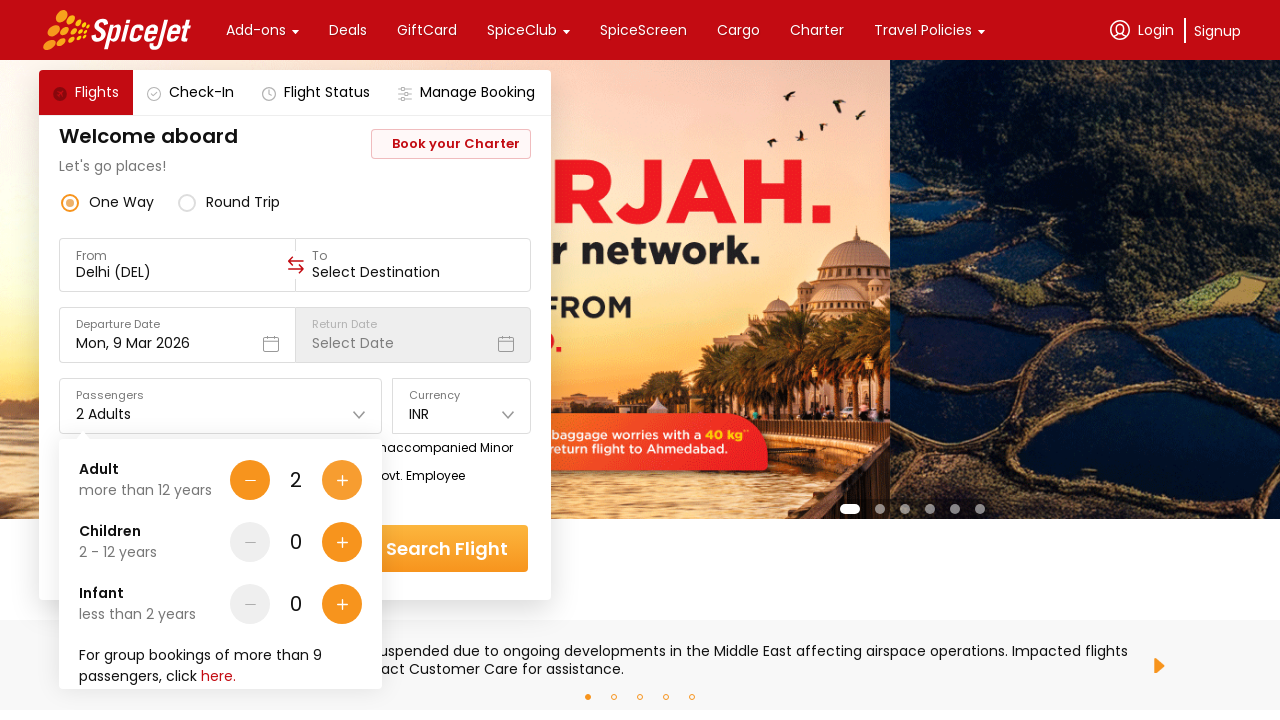

Clicked adult increment button to increase passenger count at (342, 480) on xpath=//*[@data-testid='Adult-testID-plus-one-cta']
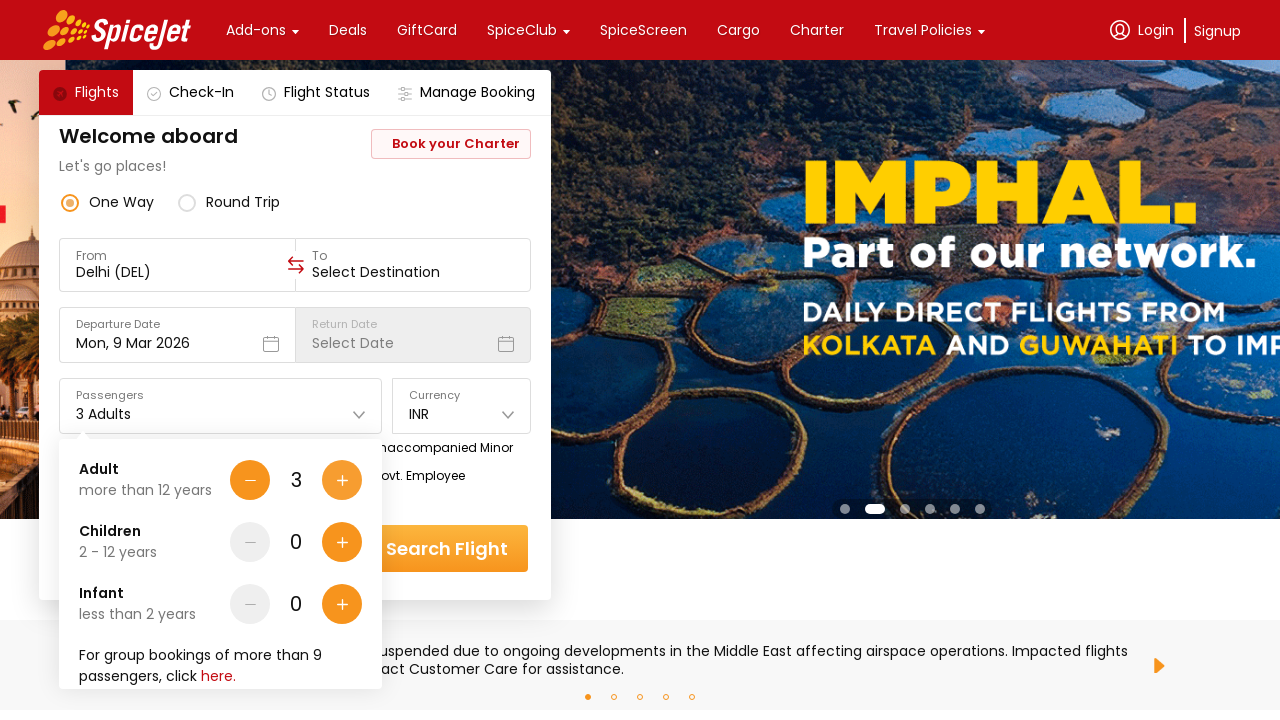

Clicked adult increment button to increase passenger count at (342, 480) on xpath=//*[@data-testid='Adult-testID-plus-one-cta']
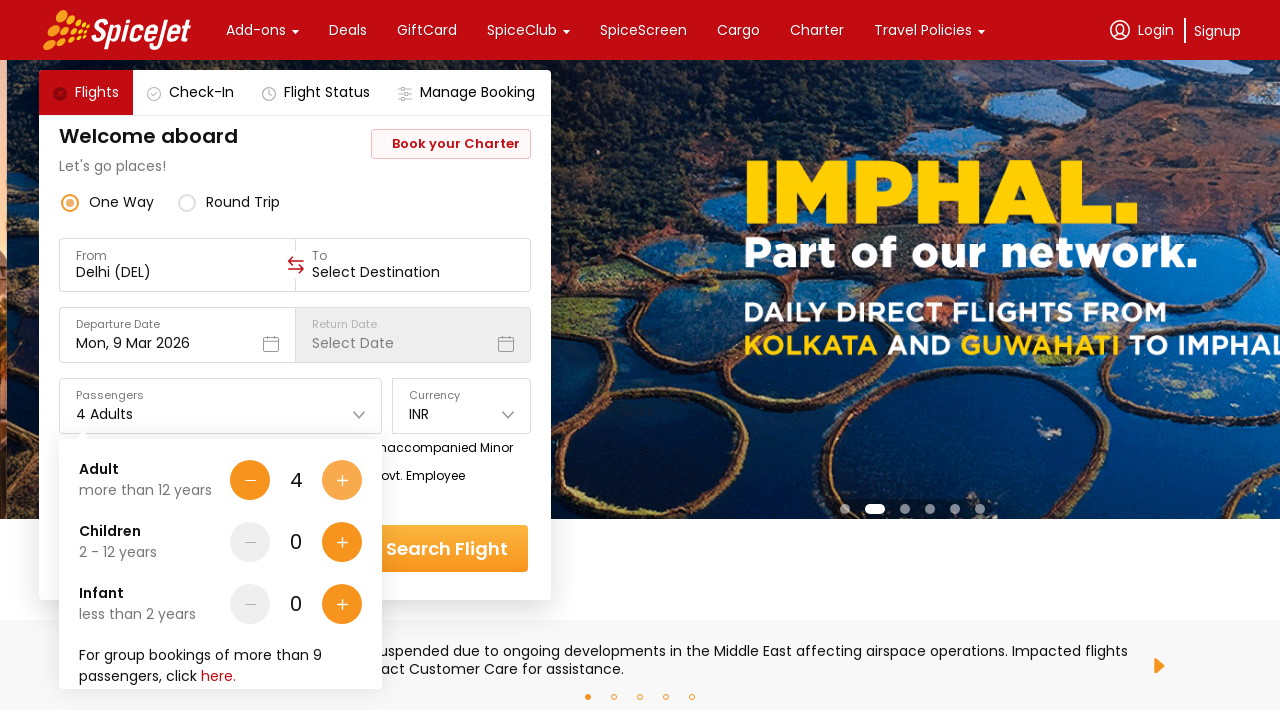

Clicked adult increment button to increase passenger count at (342, 480) on xpath=//*[@data-testid='Adult-testID-plus-one-cta']
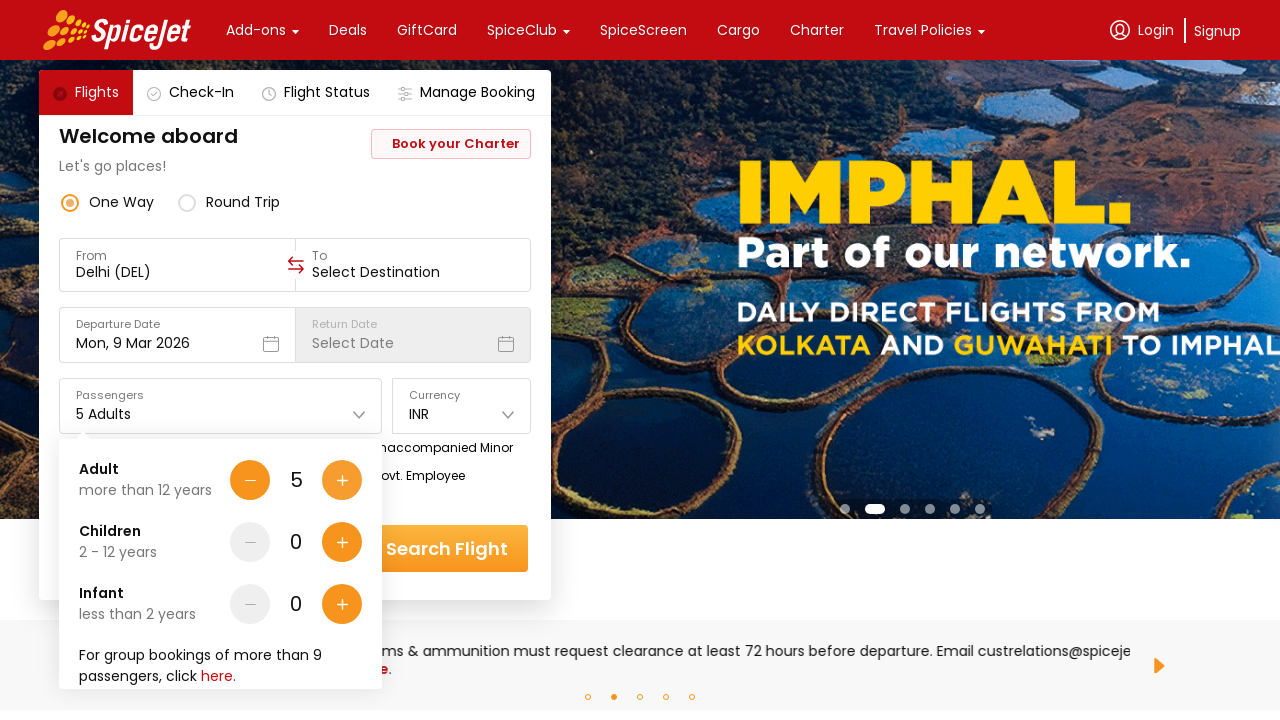

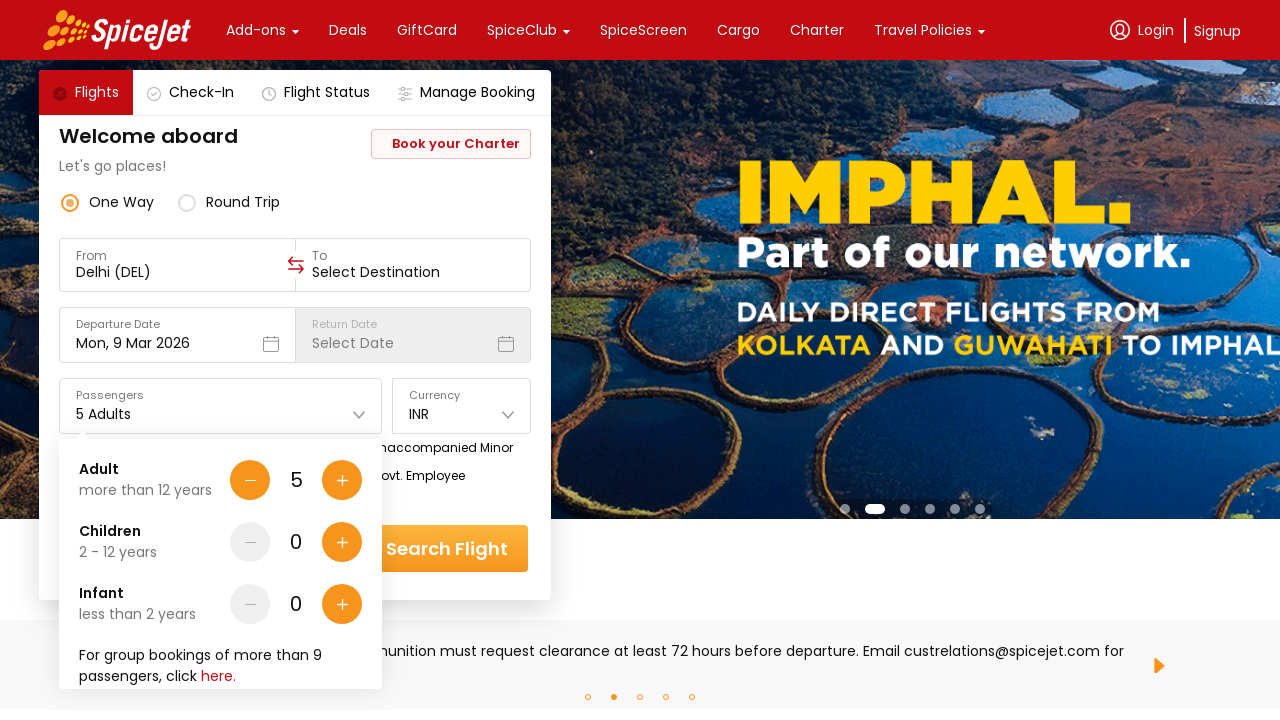